Tests table handling functionality on a practice automation site, including verifying table structure (row and column counts) and navigating through pagination links to interact with all pages of table data.

Starting URL: https://testautomationpractice.blogspot.com/

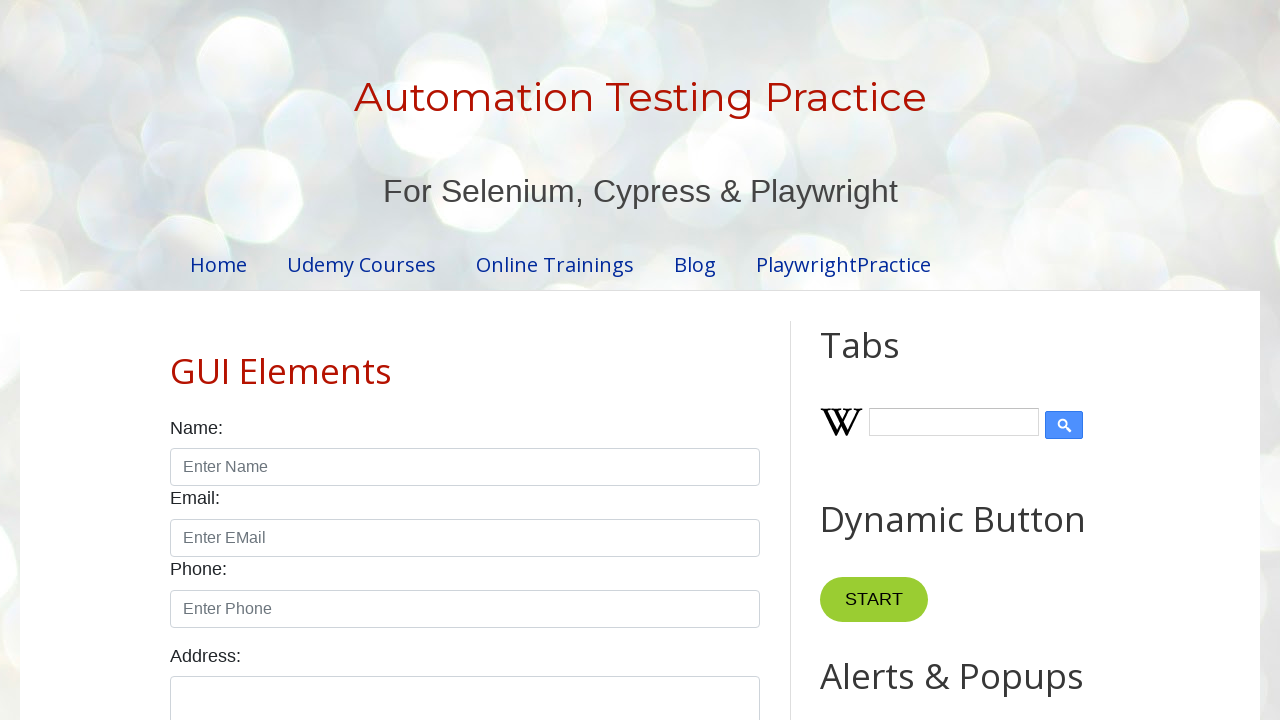

Located the product table element
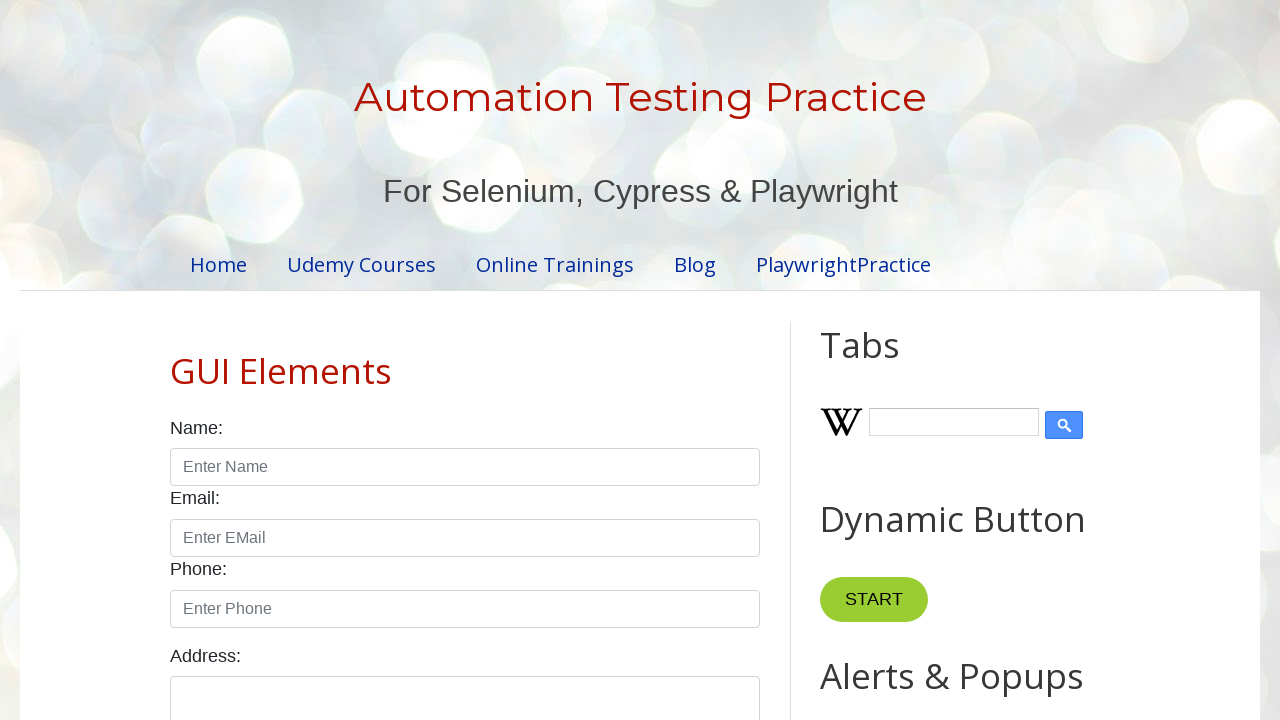

Located table column headers
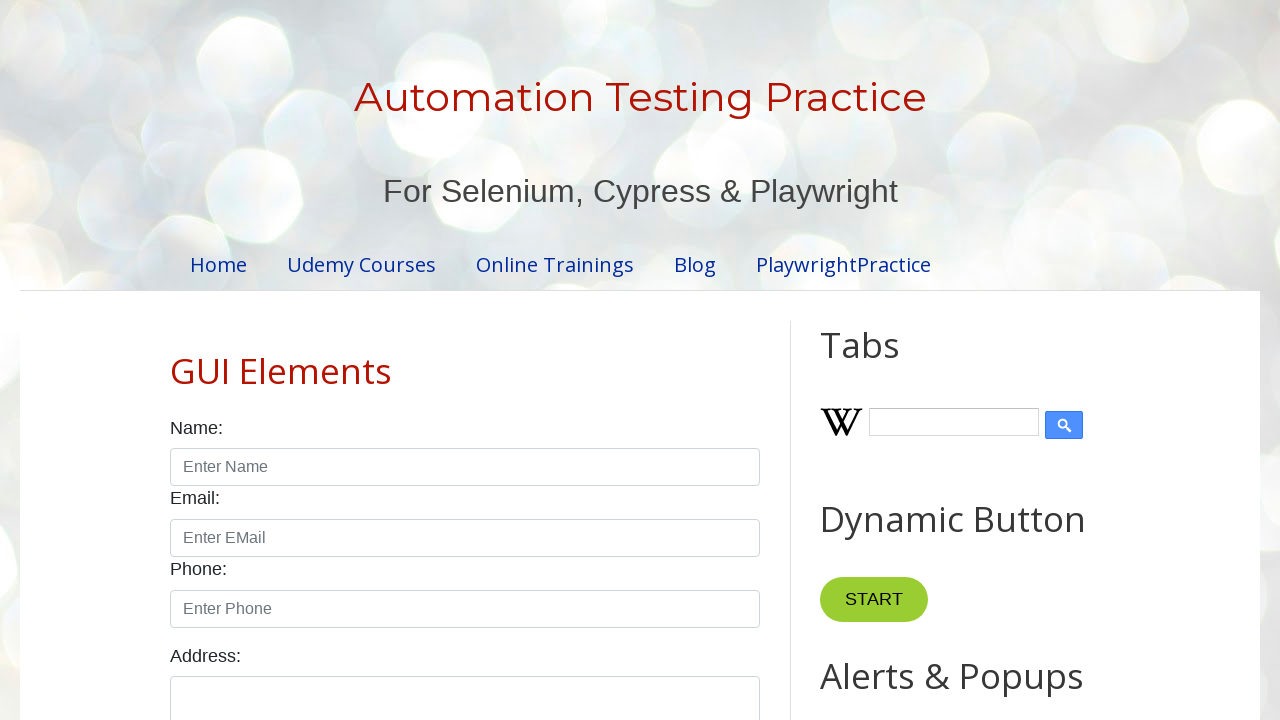

Counted table columns: 4
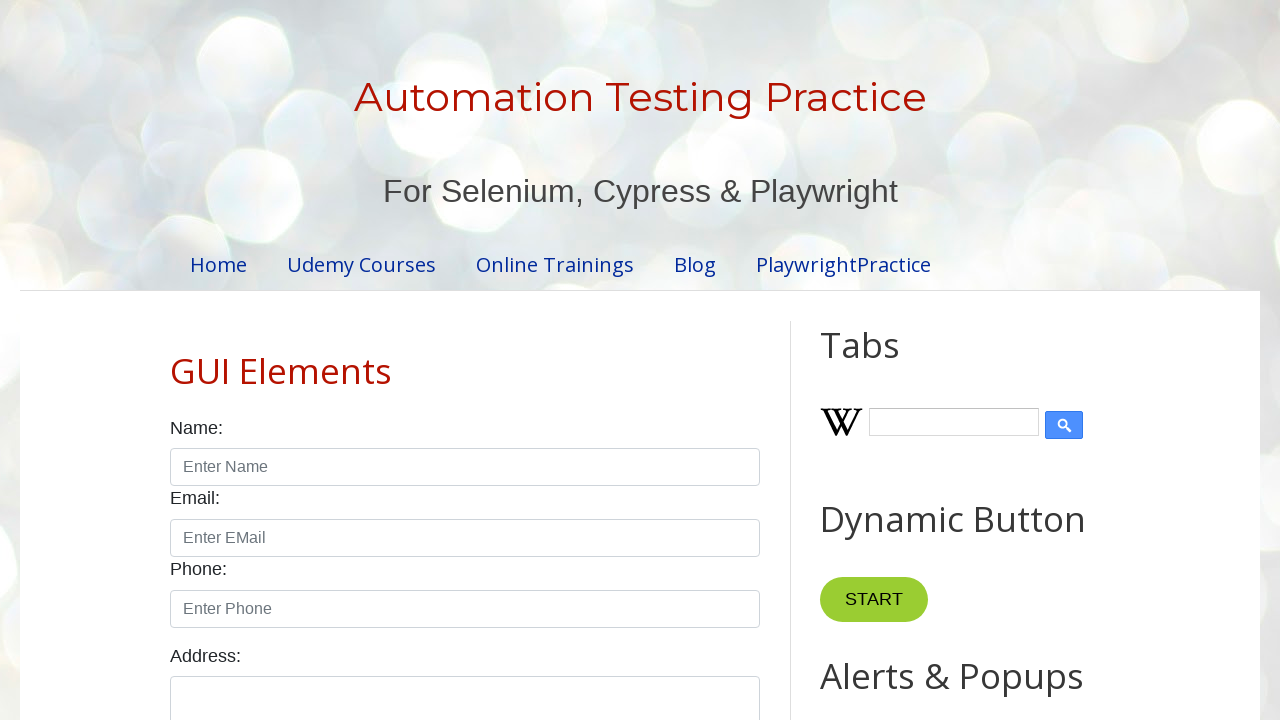

Verified table has 4 columns
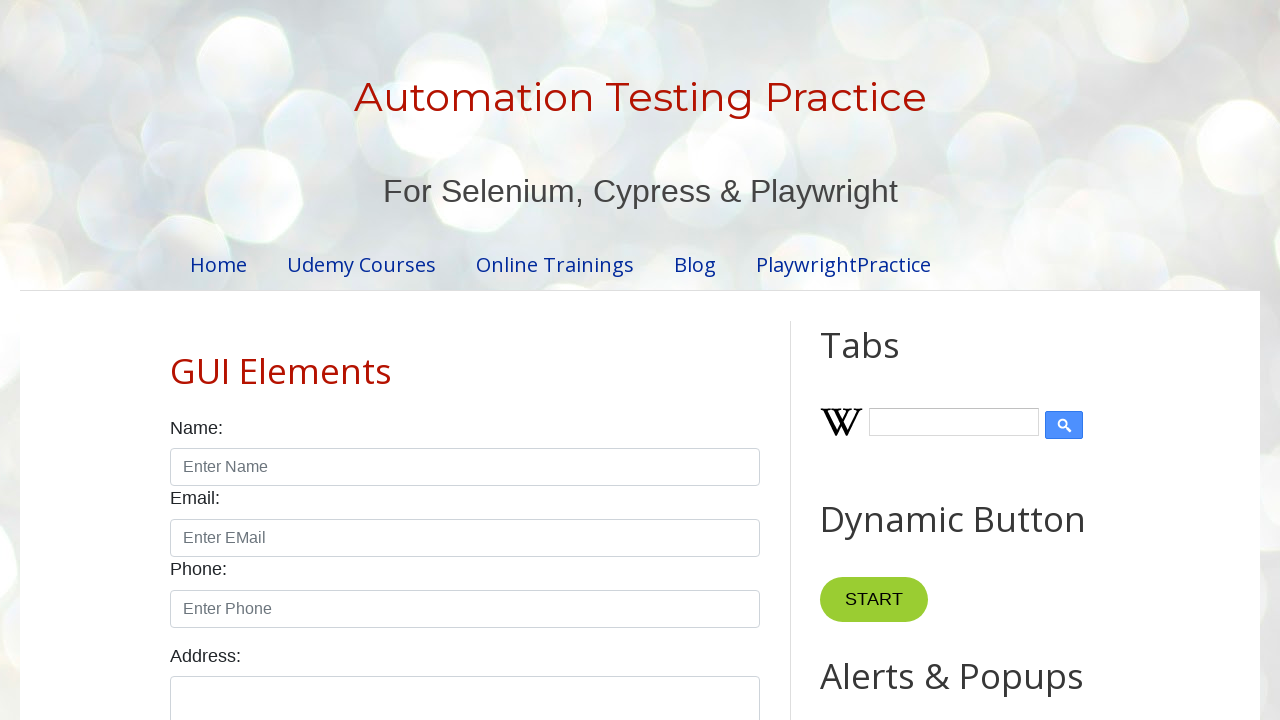

Located table body rows
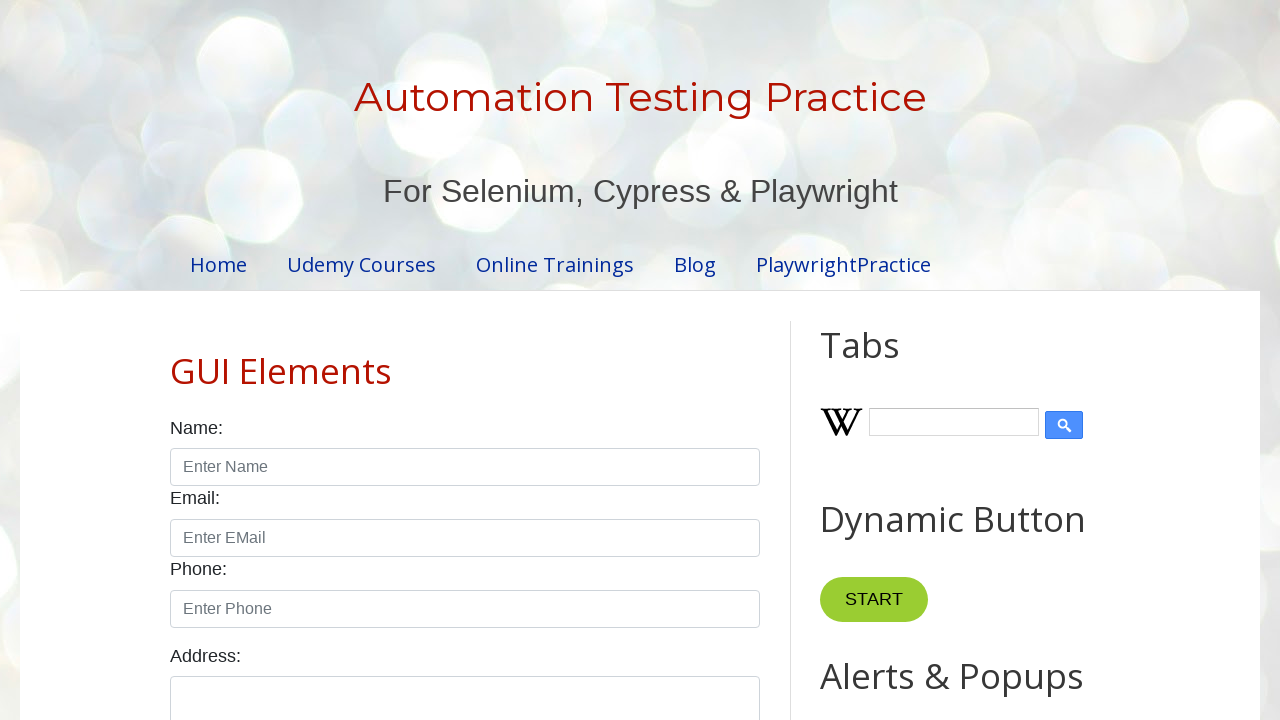

Counted table rows: 5
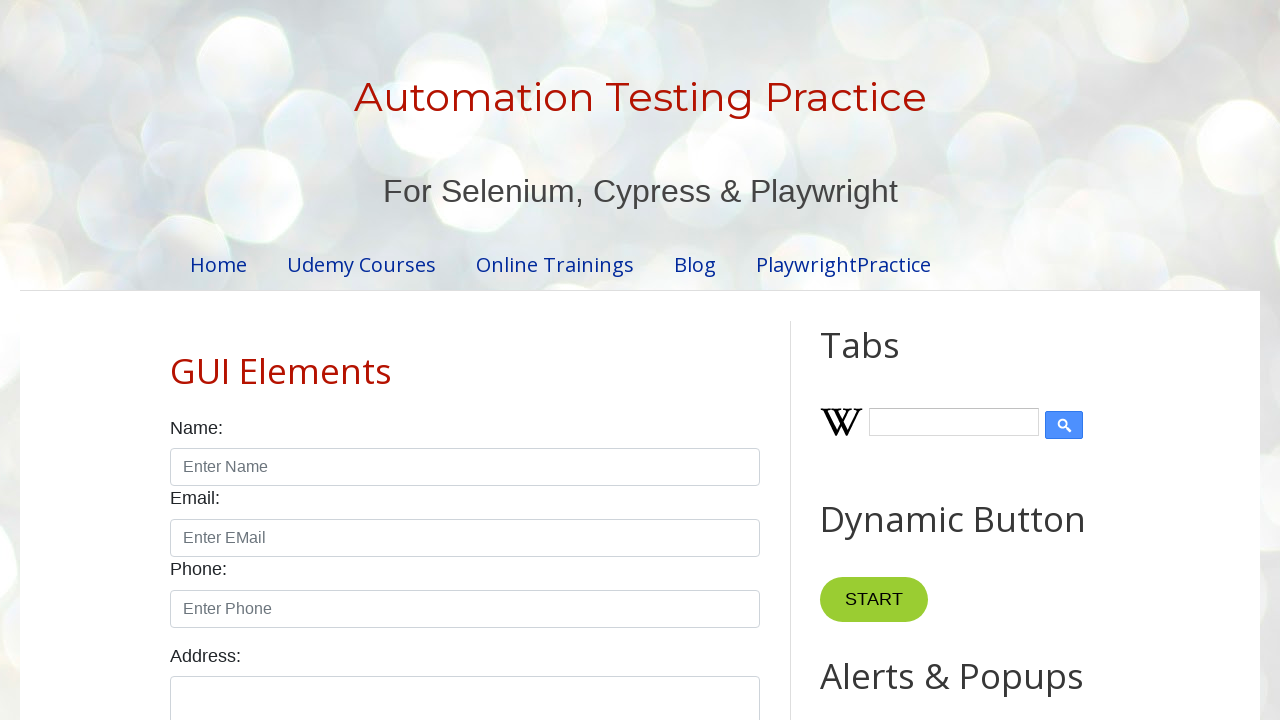

Verified table has 5 rows
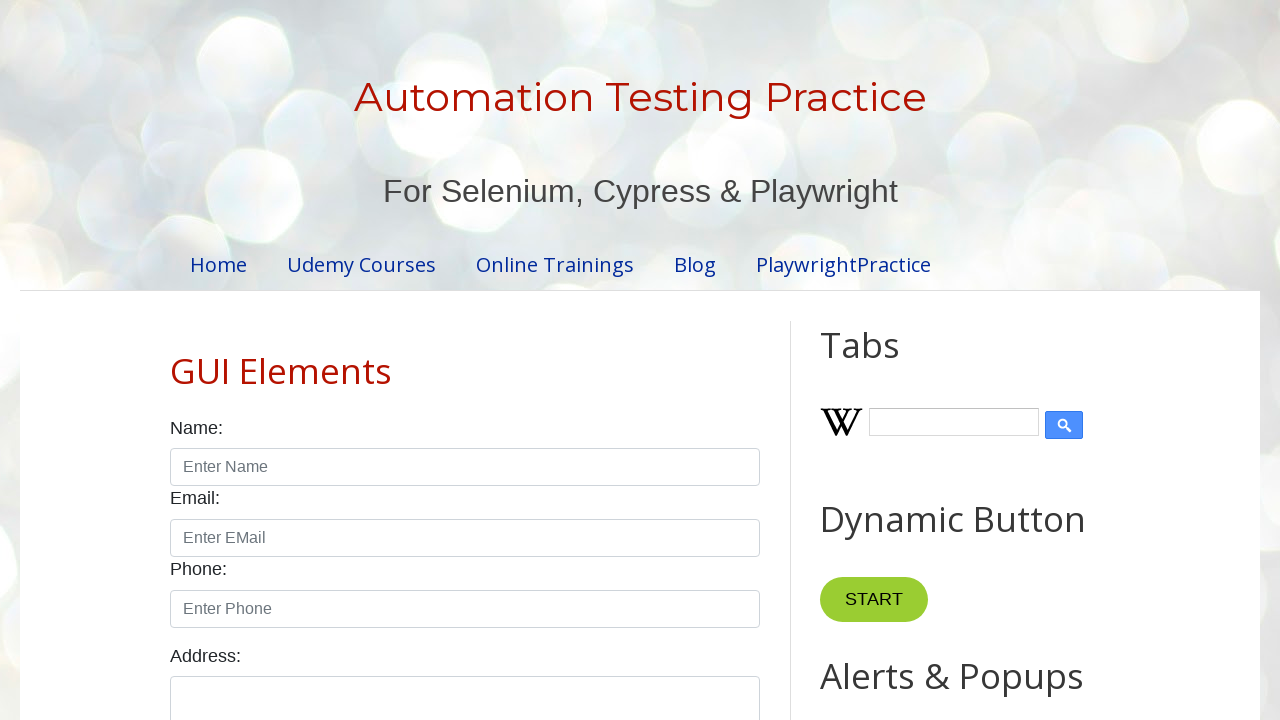

Located pagination links
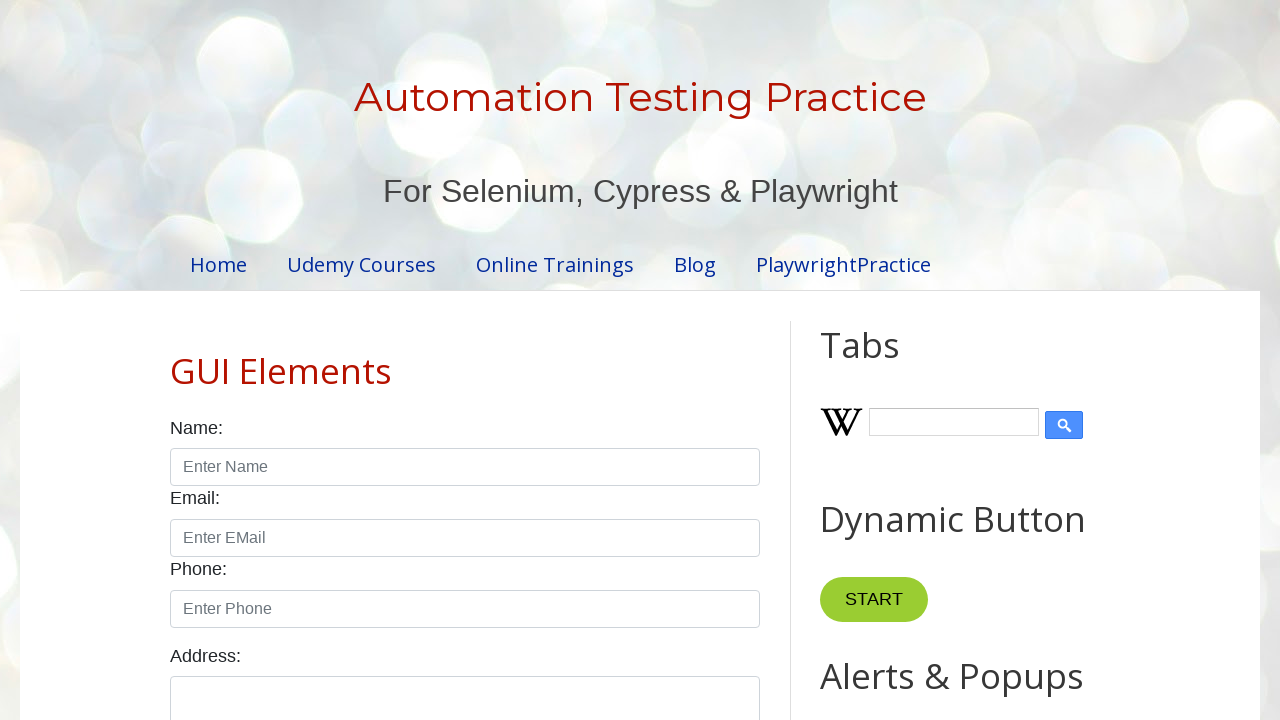

Counted pagination links: 4
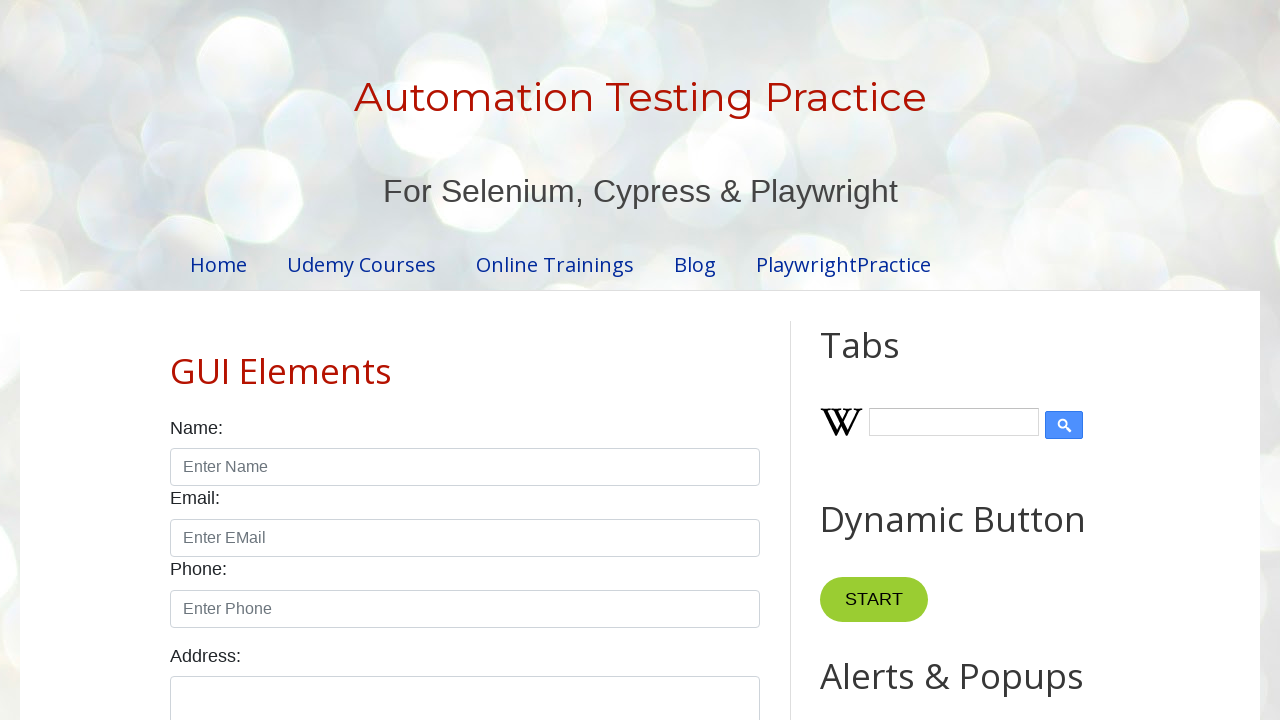

Clicked pagination link 1 at (456, 361) on .pagination li a >> nth=1
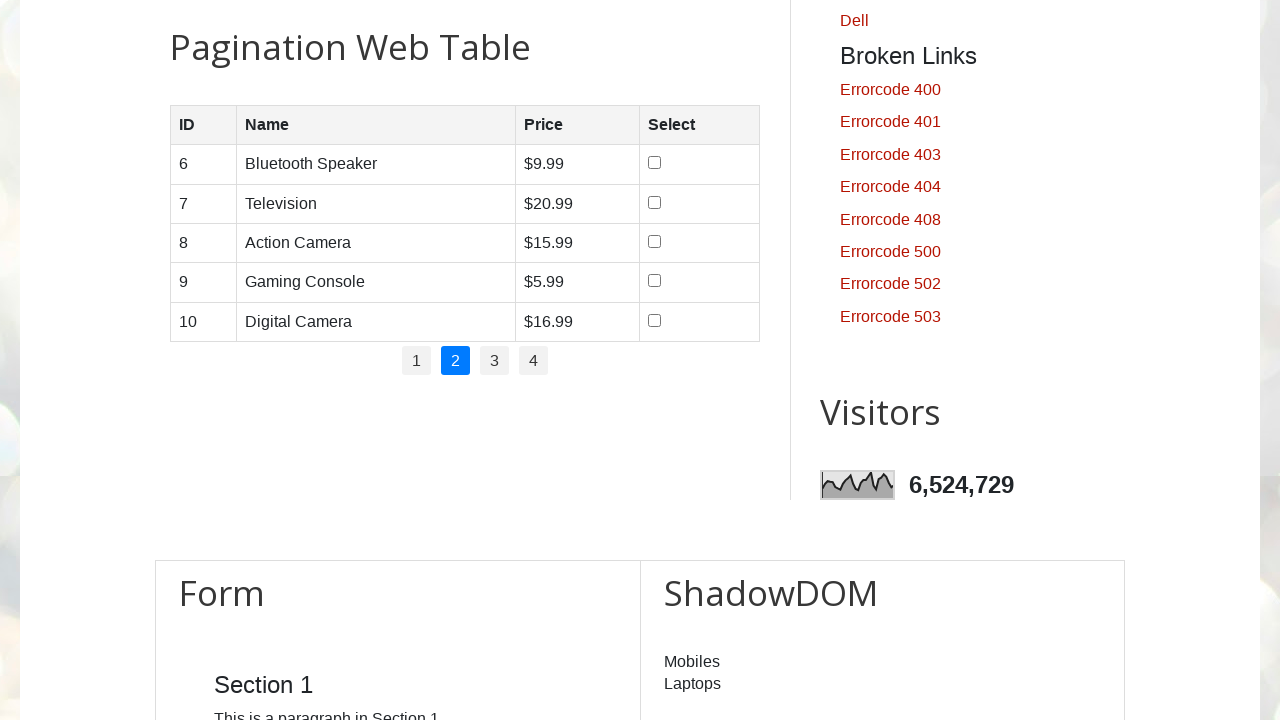

Waited for page 1 content to load
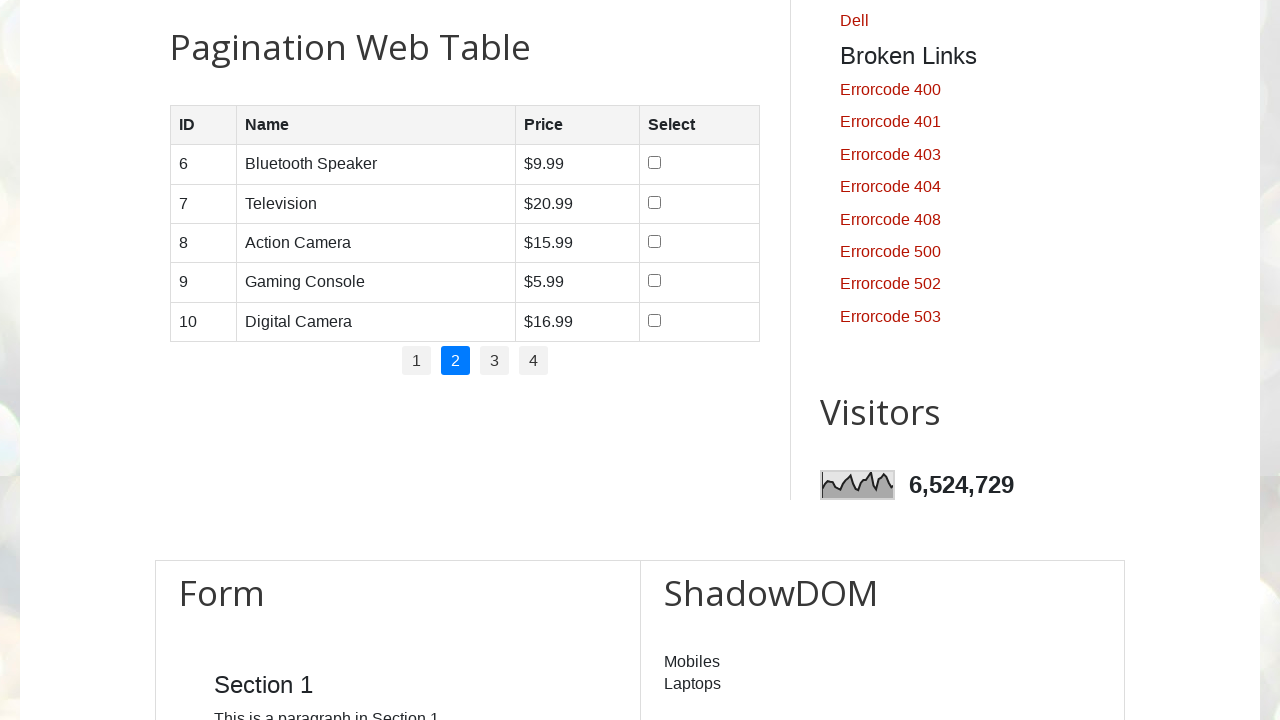

Clicked pagination link 2 at (494, 361) on .pagination li a >> nth=2
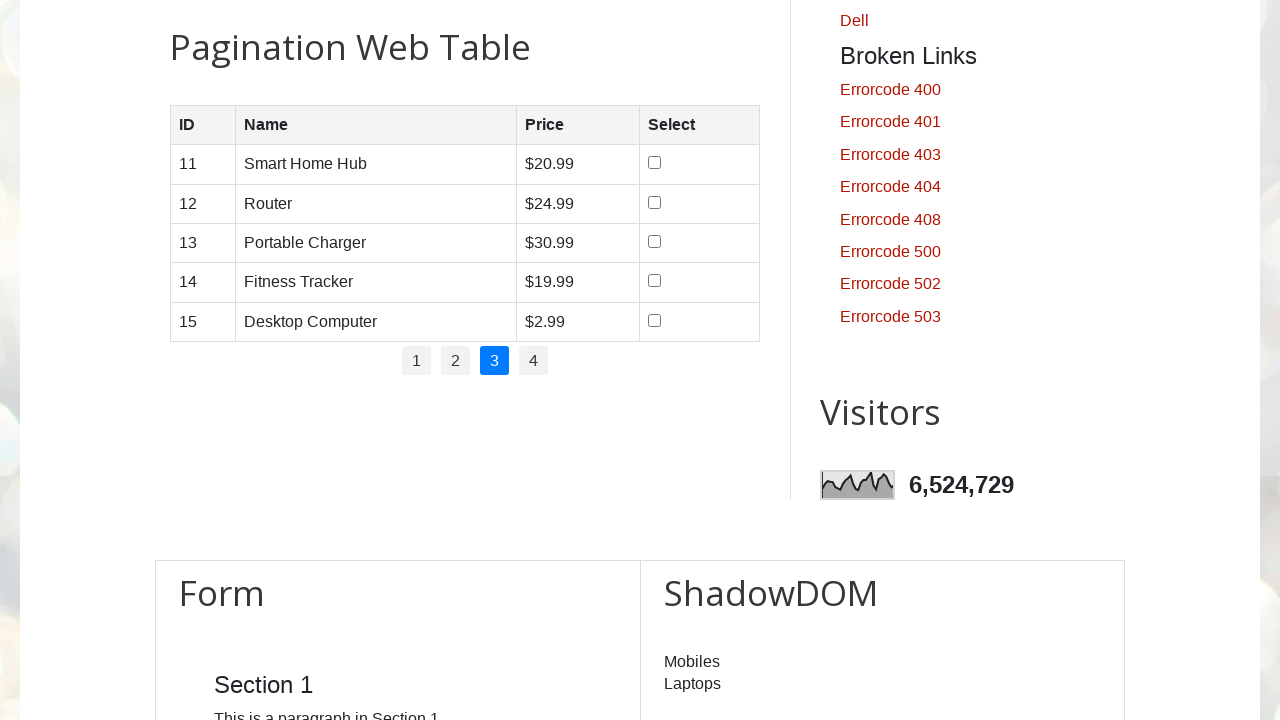

Waited for page 2 content to load
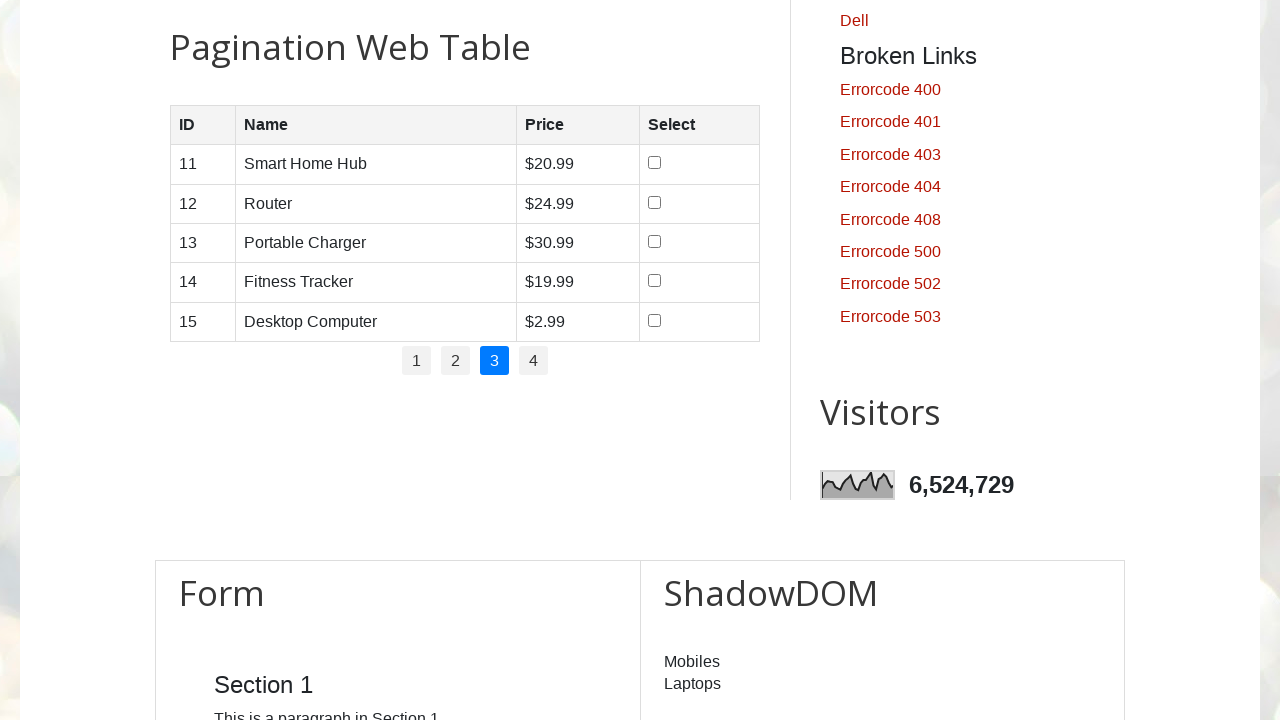

Clicked pagination link 3 at (534, 361) on .pagination li a >> nth=3
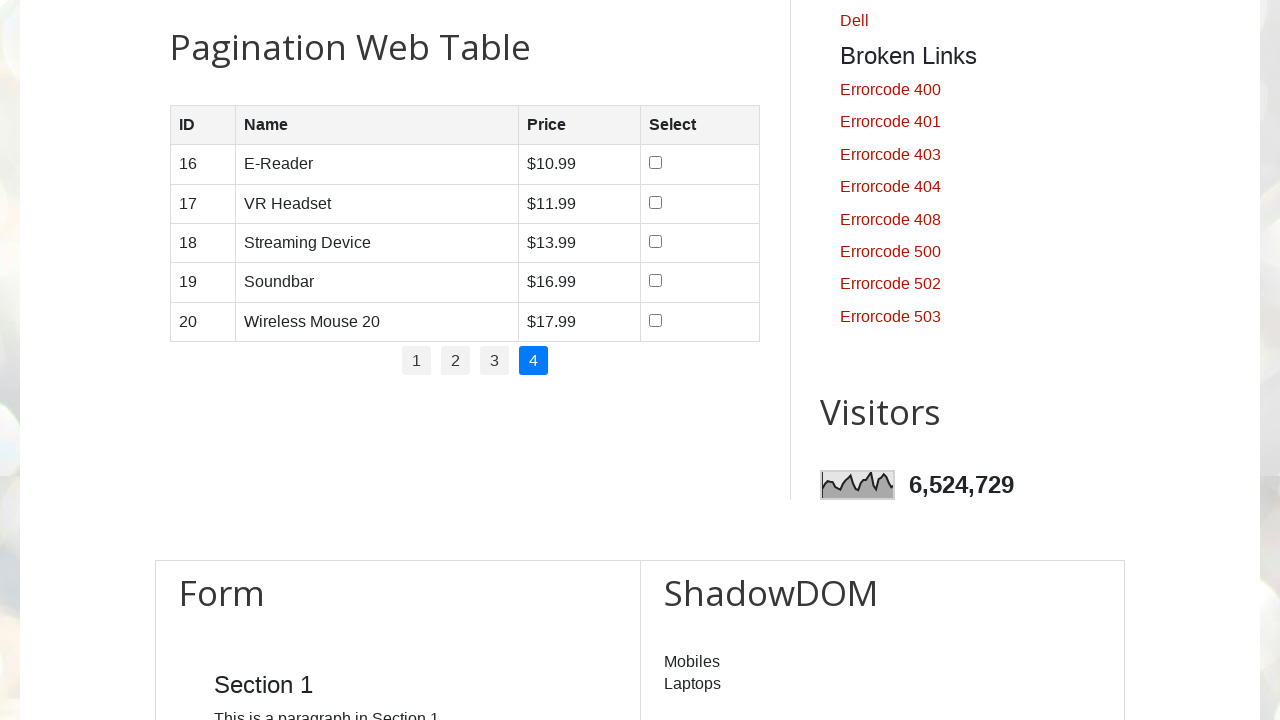

Waited for page 3 content to load
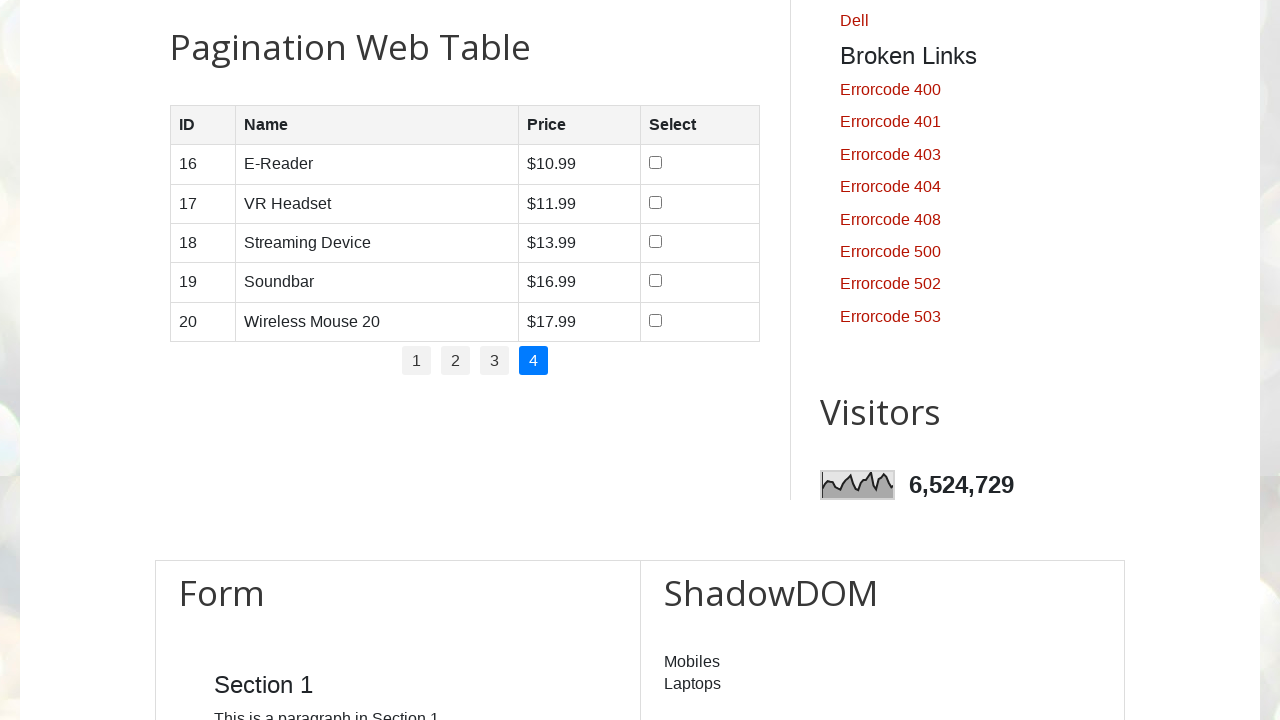

Final wait to ensure all interactions complete
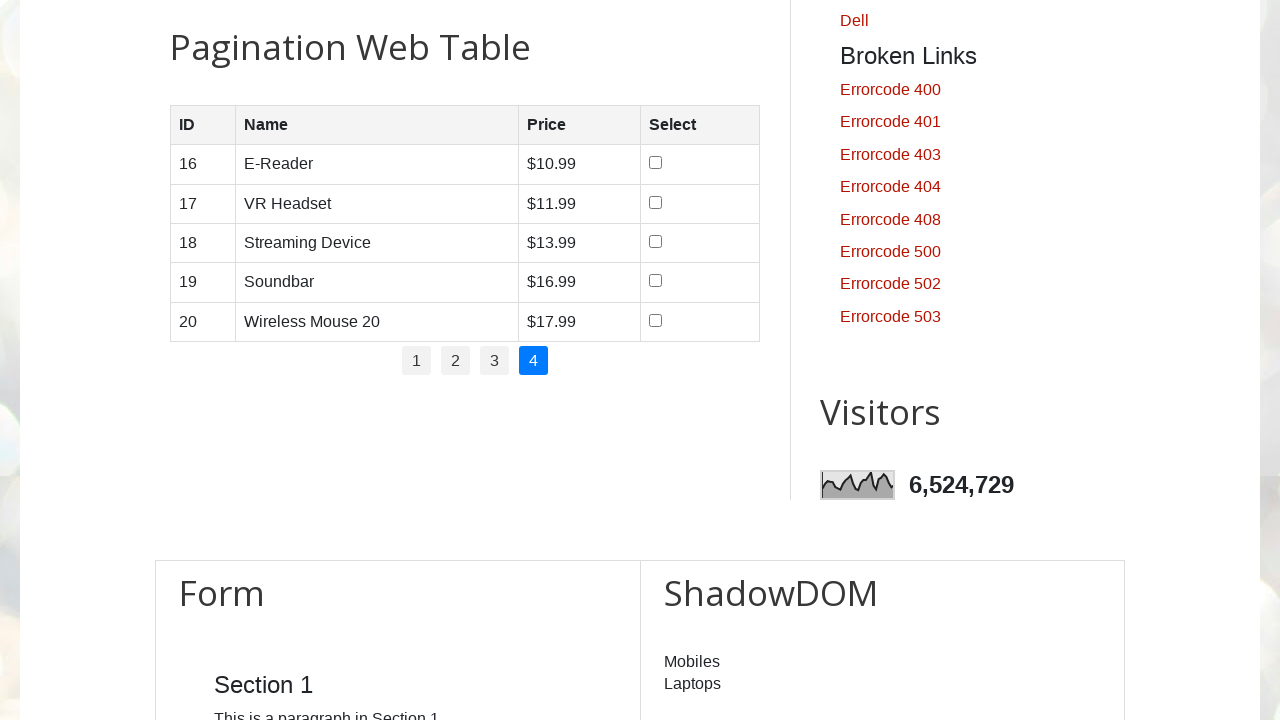

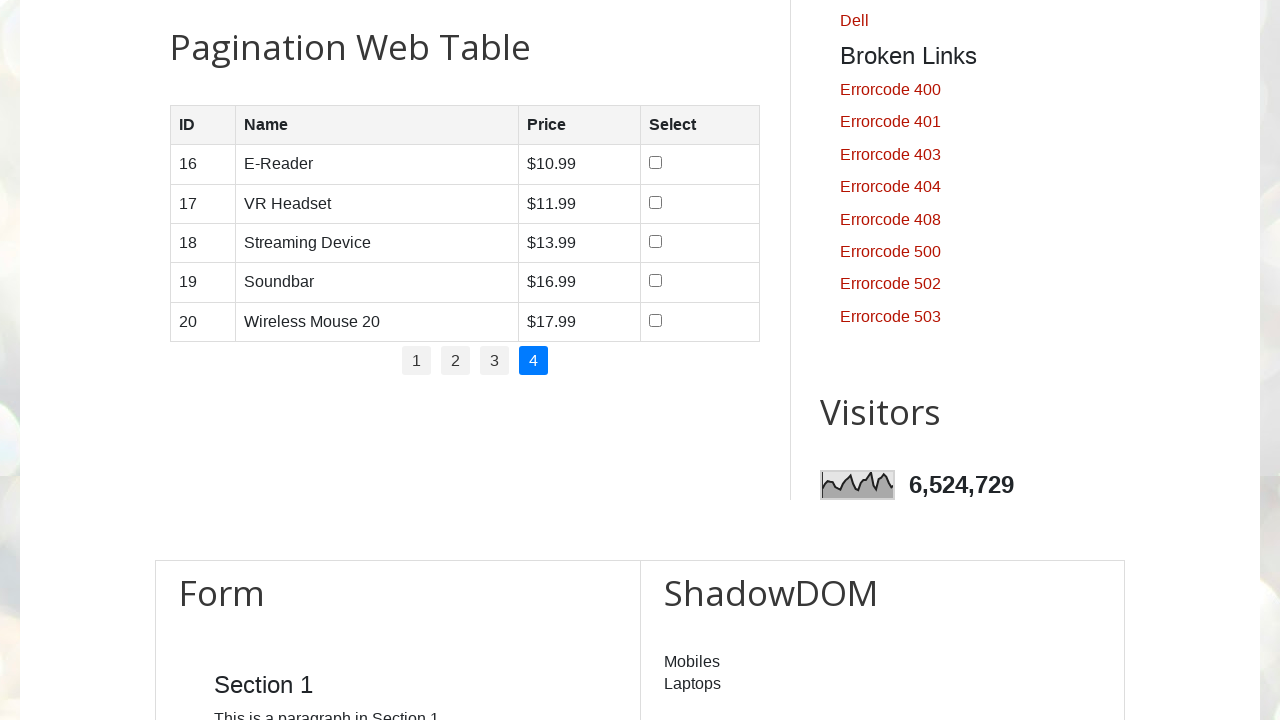